Tests dynamic content functionality by navigating to the Dynamic Content page and verifying that content changes after page refresh

Starting URL: https://the-internet.herokuapp.com/

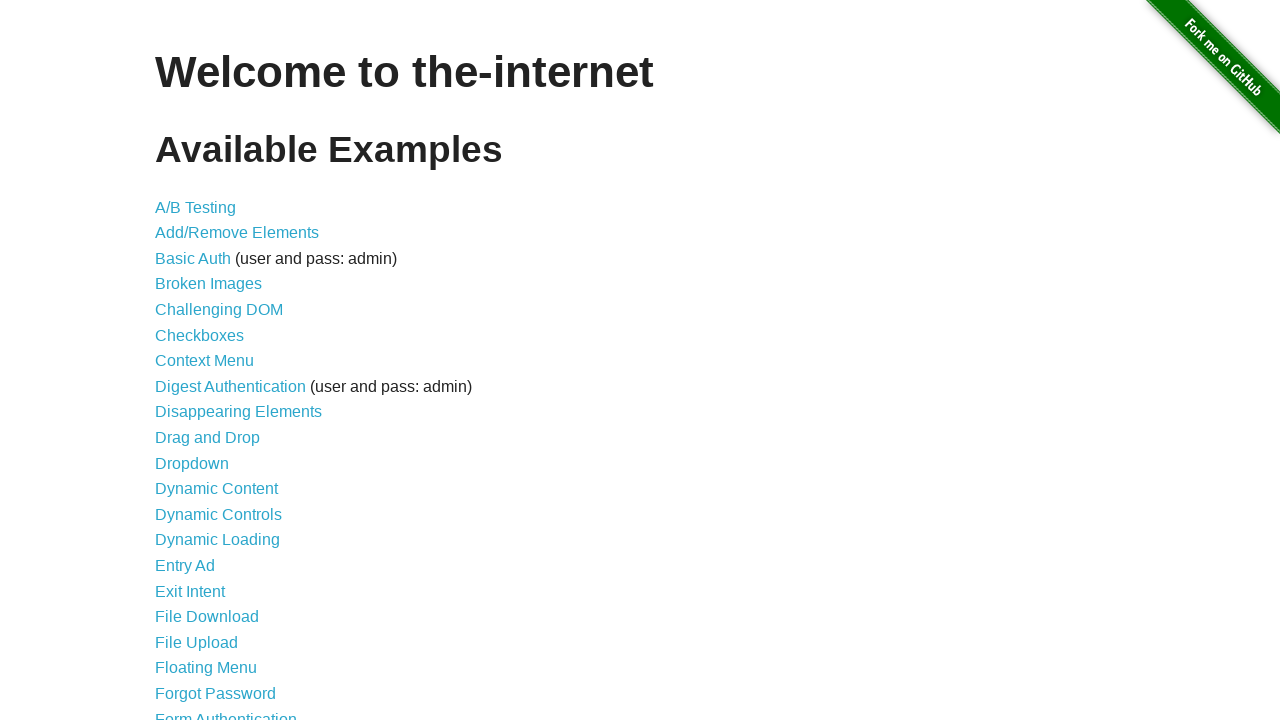

Clicked on Dynamic Content link at (216, 489) on text=Dynamic Content
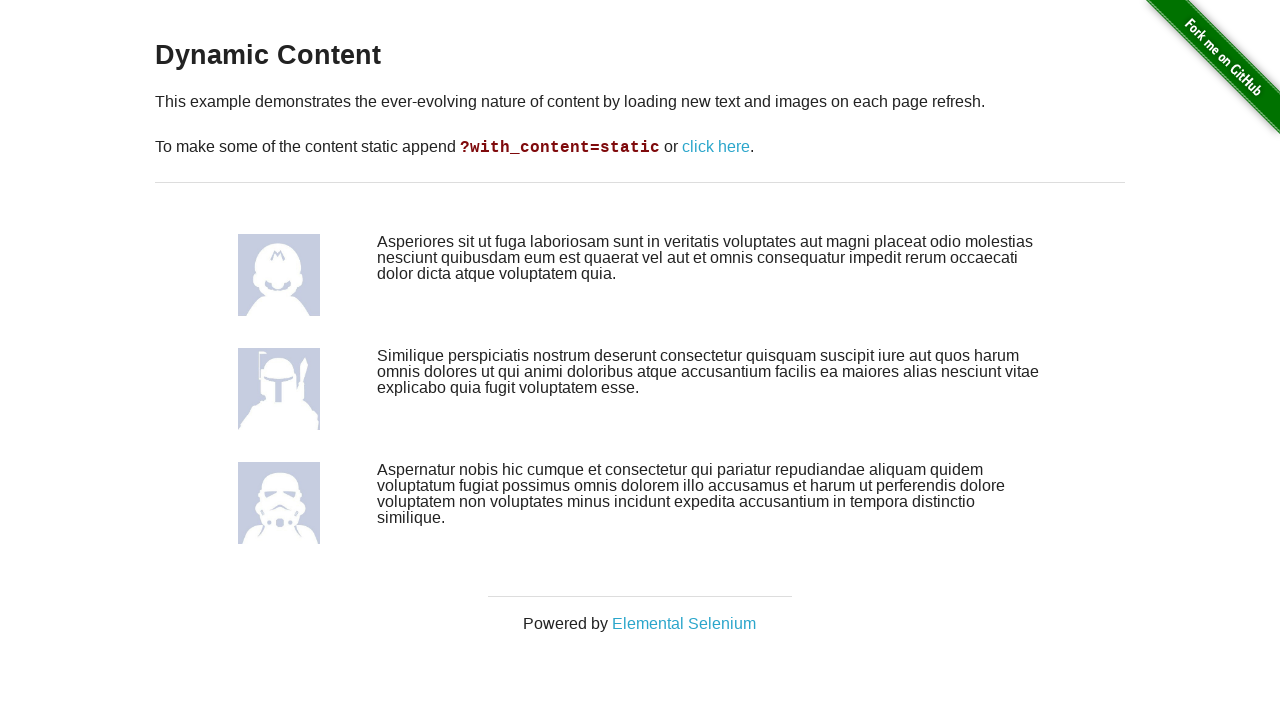

Retrieved initial dynamic content text
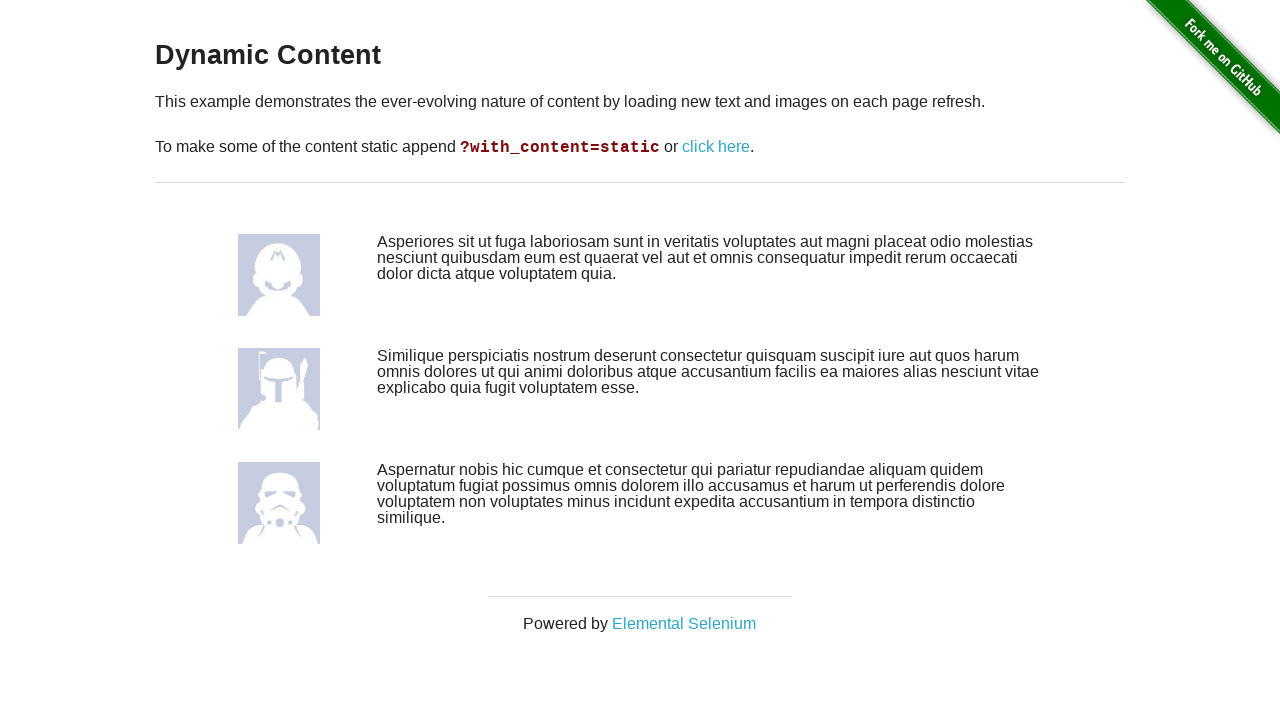

Refreshed the page to generate new dynamic content
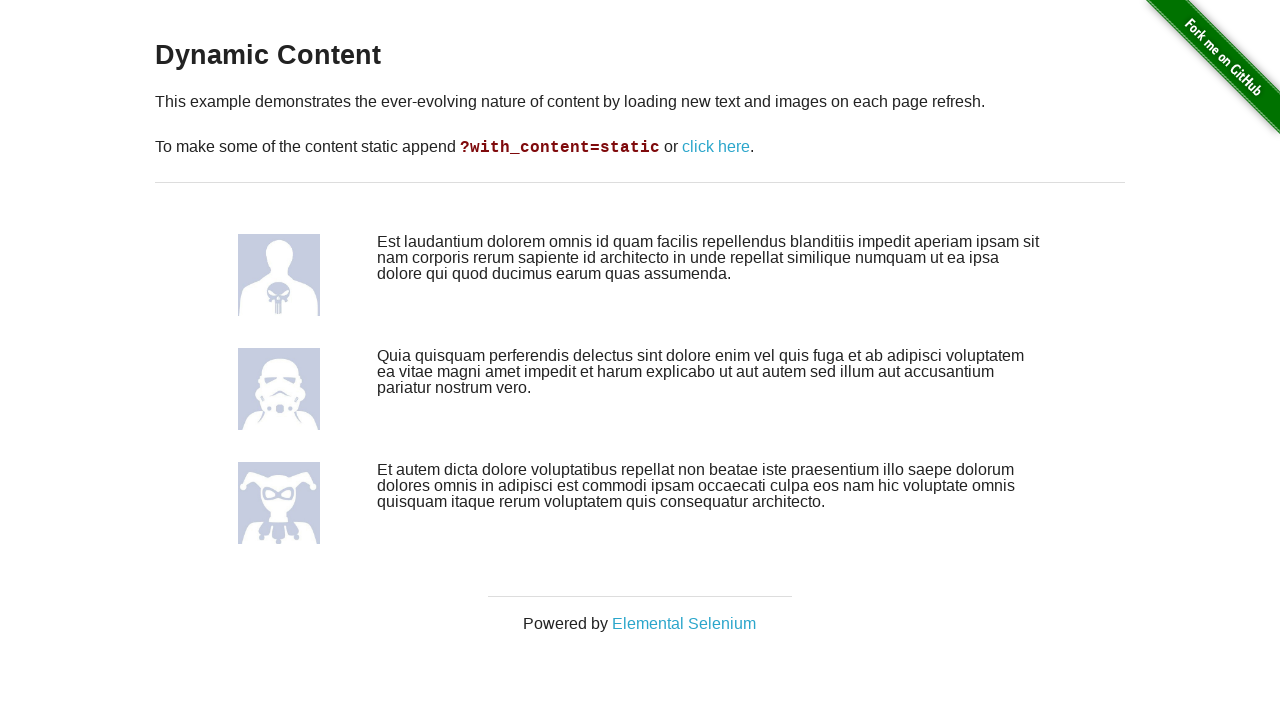

Retrieved dynamic content text after page refresh
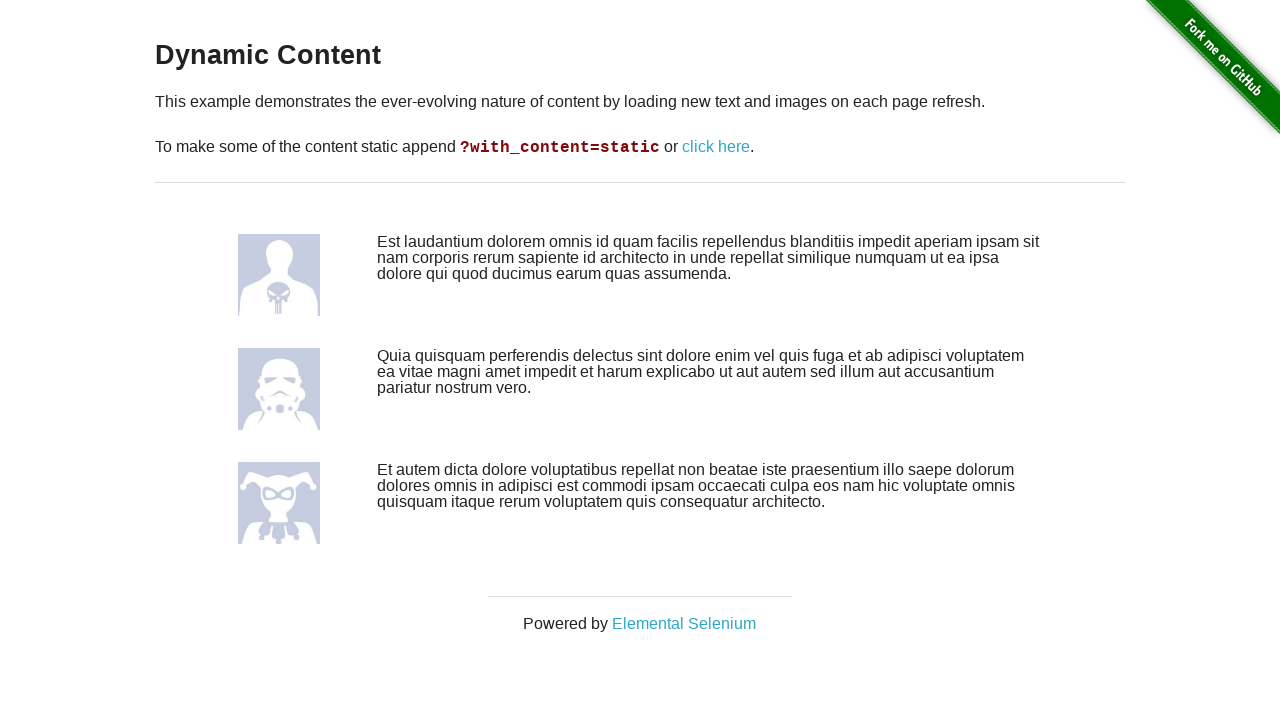

Verified that dynamic content changed after refresh
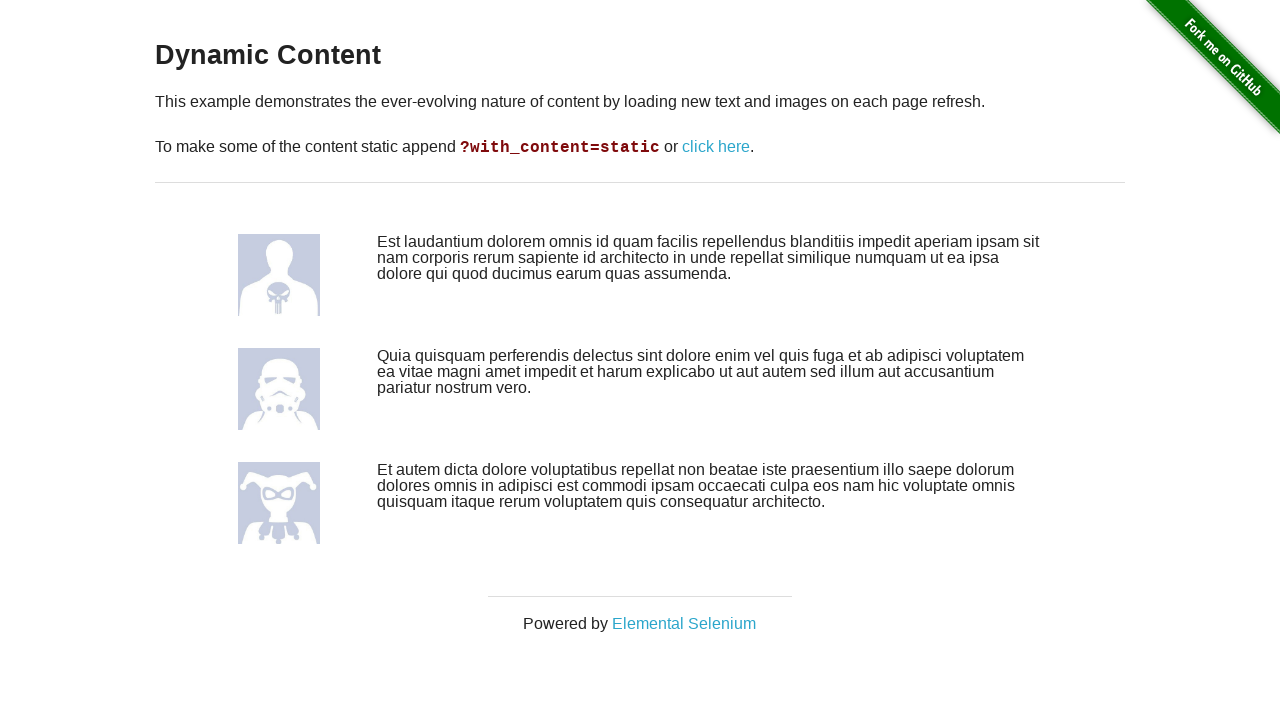

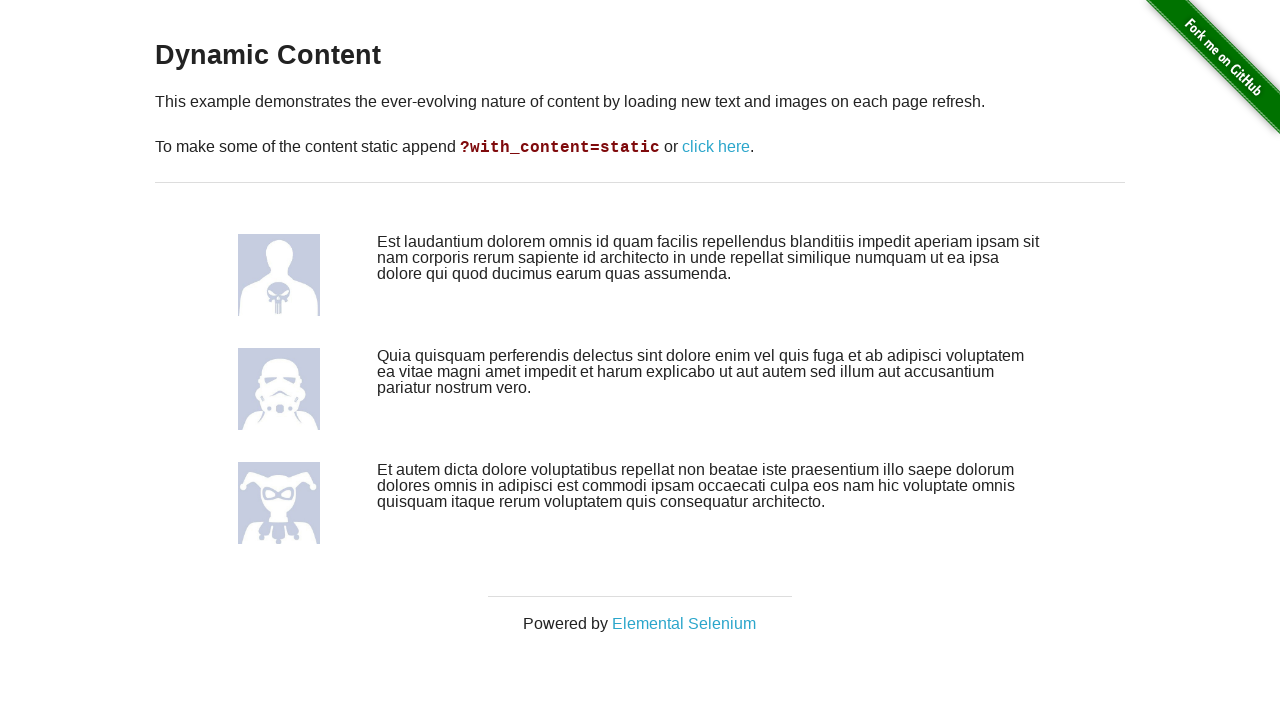